Tests handling JavaScript prompt dialog by entering text and accepting it

Starting URL: https://demoqa.com/alerts

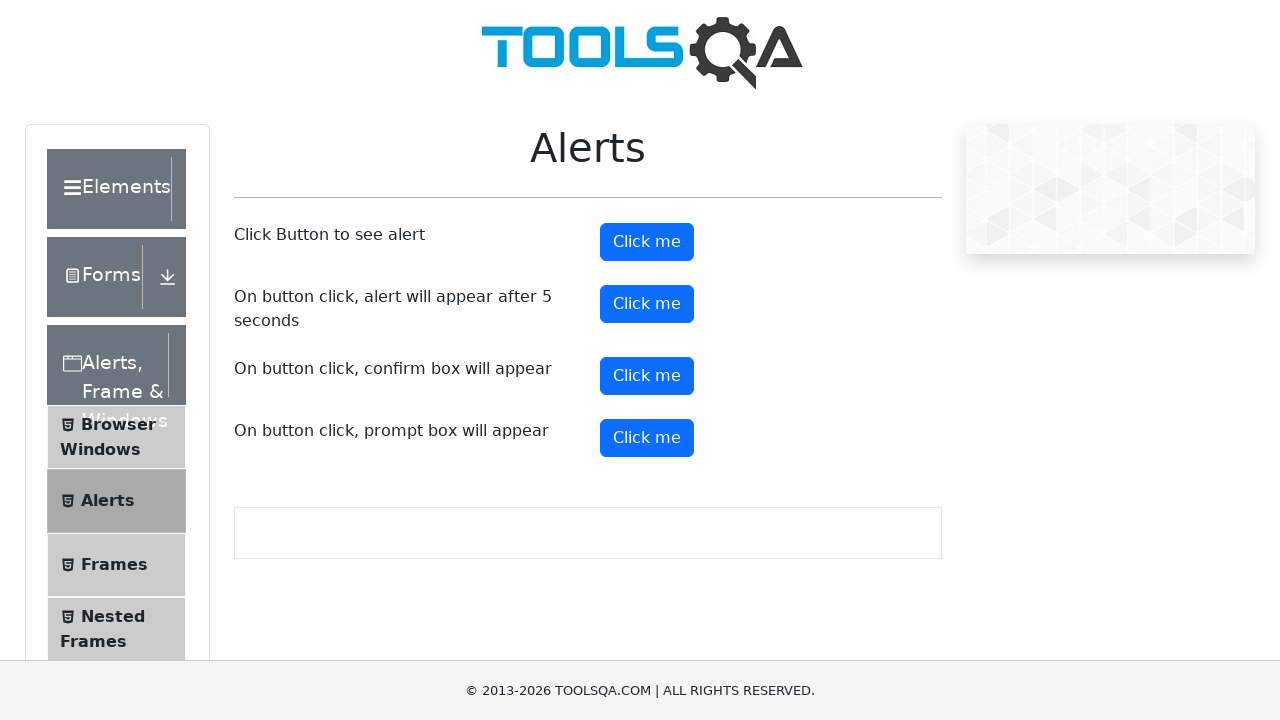

Set up dialog handler to accept prompt with 'TestUser'
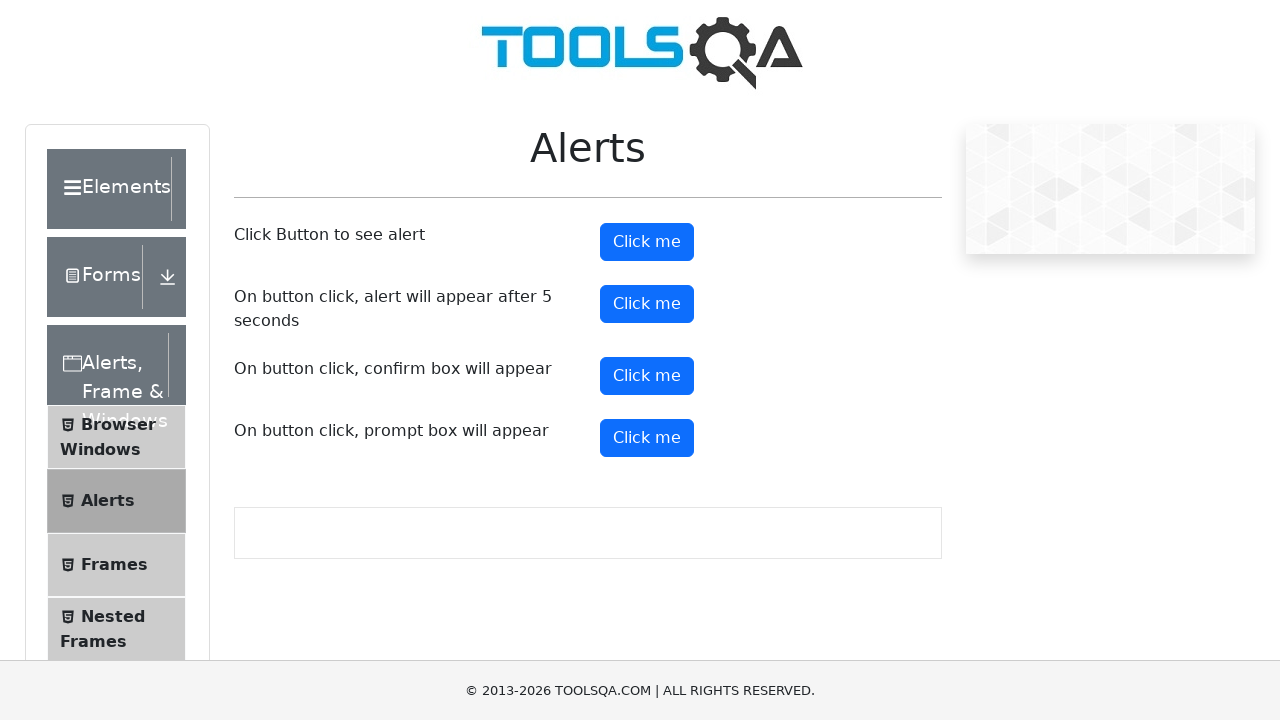

Clicked prompt button to trigger JavaScript dialog at (647, 438) on xpath=//button[@id='promtButton']
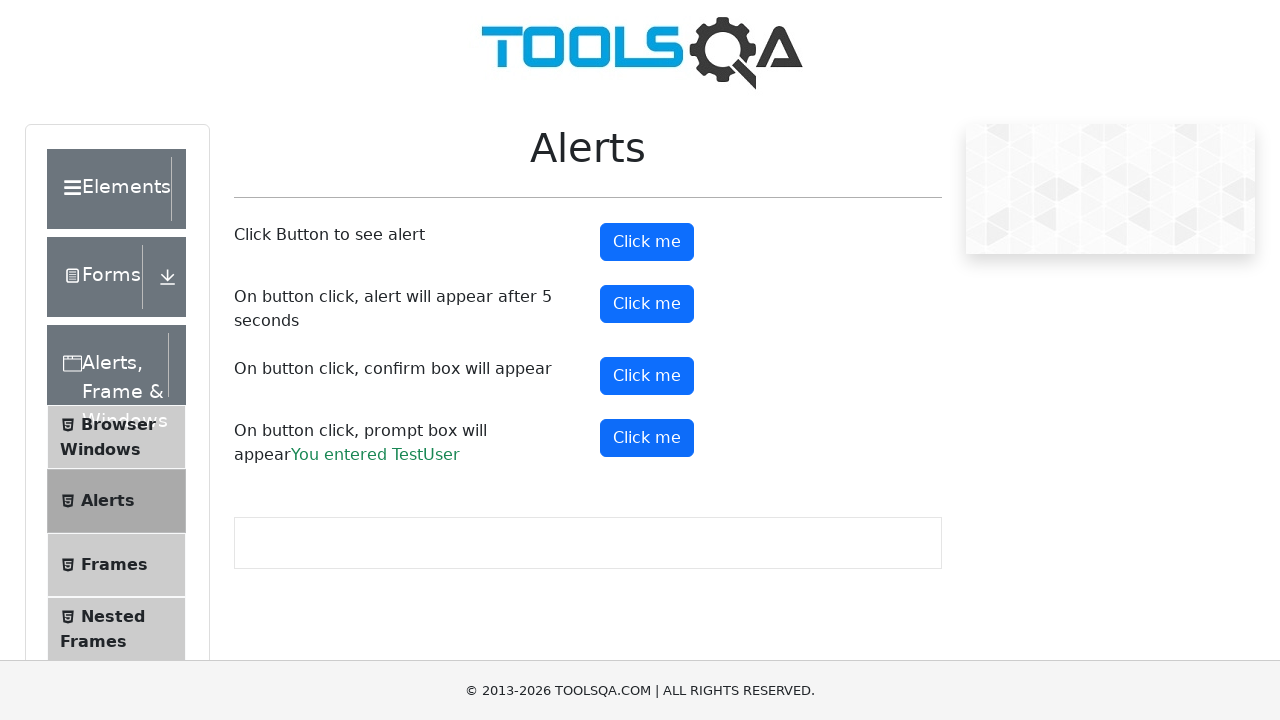

Prompt result element loaded after accepting dialog with 'TestUser'
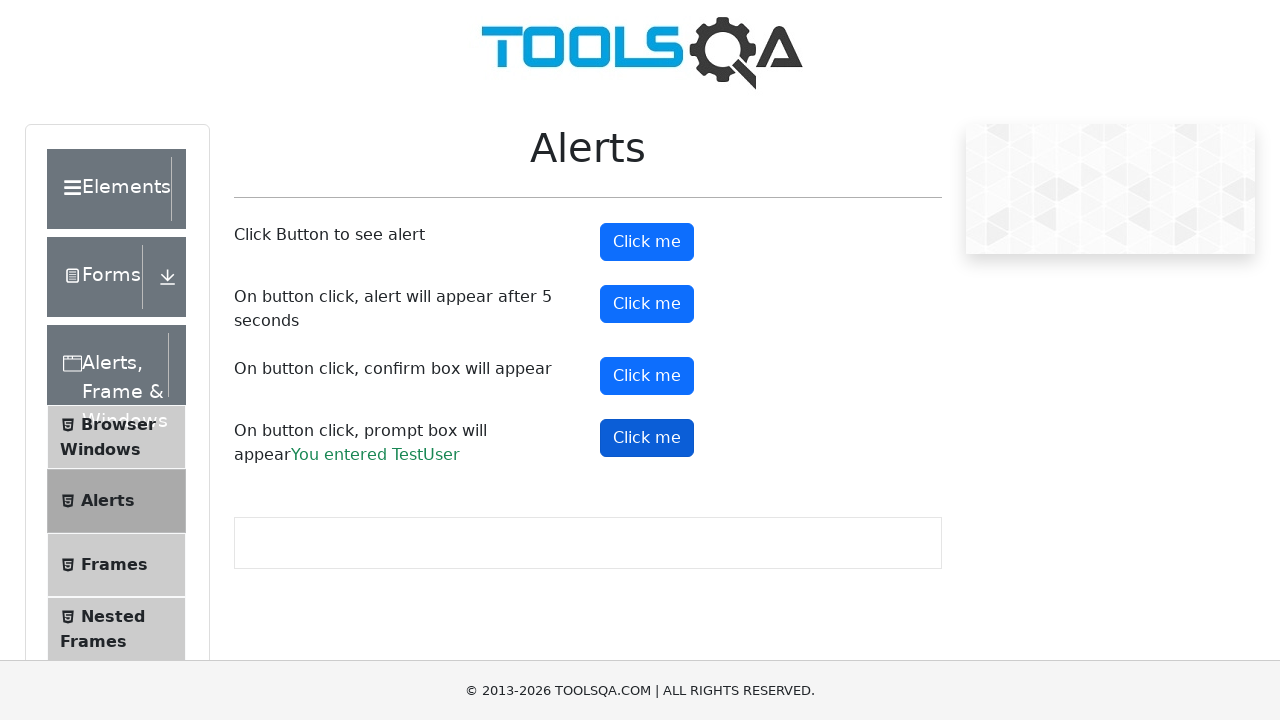

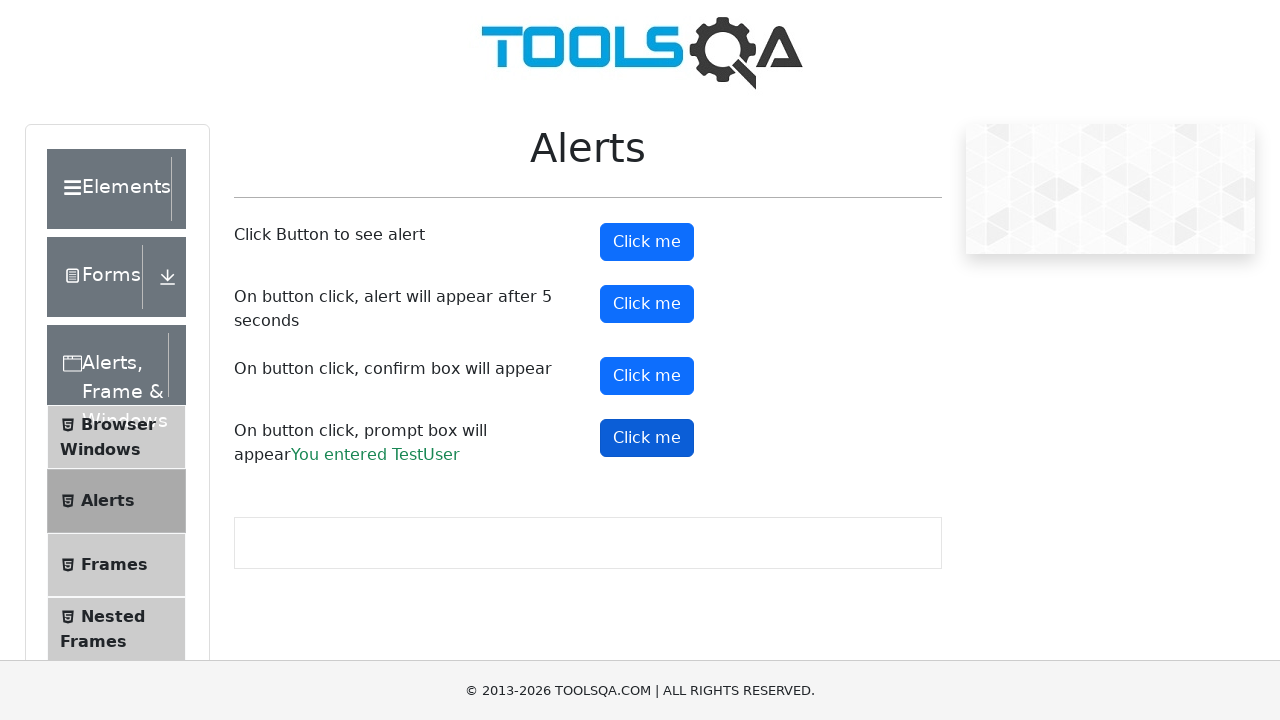